Tests the Lazada Vietnam homepage by loading the page and verifying that link elements with href attributes are present on the page.

Starting URL: https://www.lazada.vn/

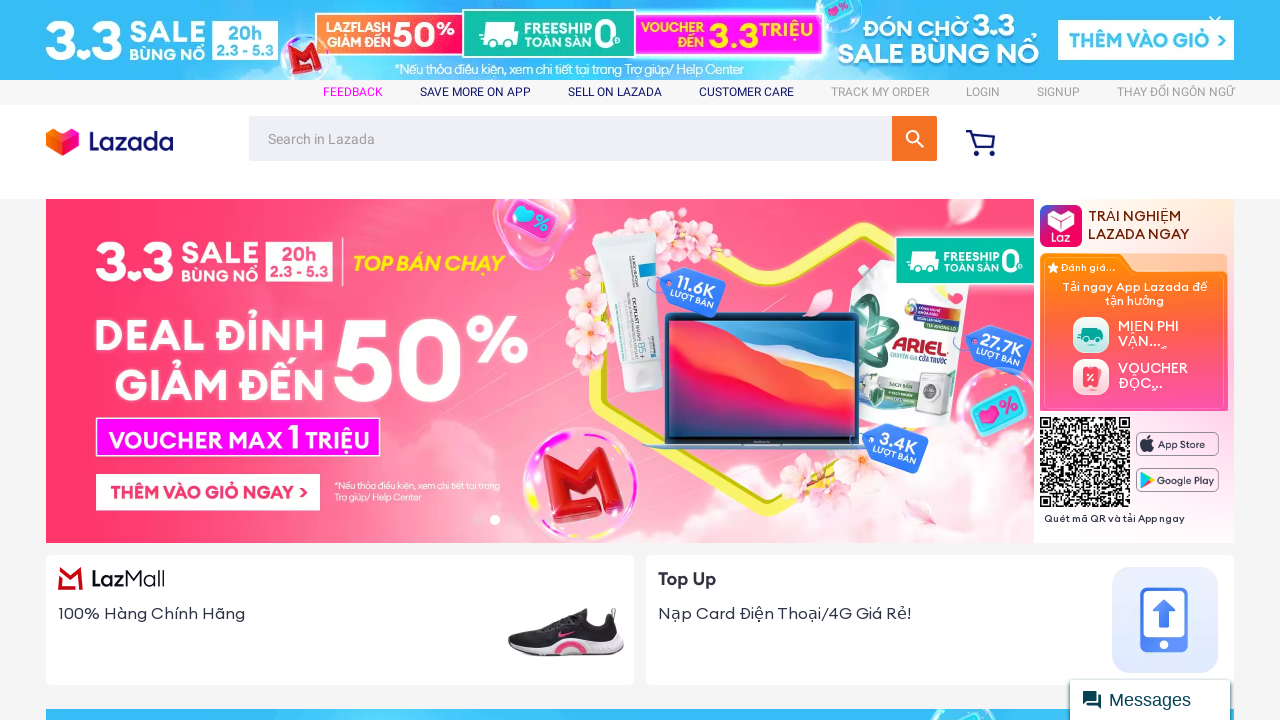

Waited for page to reach domcontentloaded state
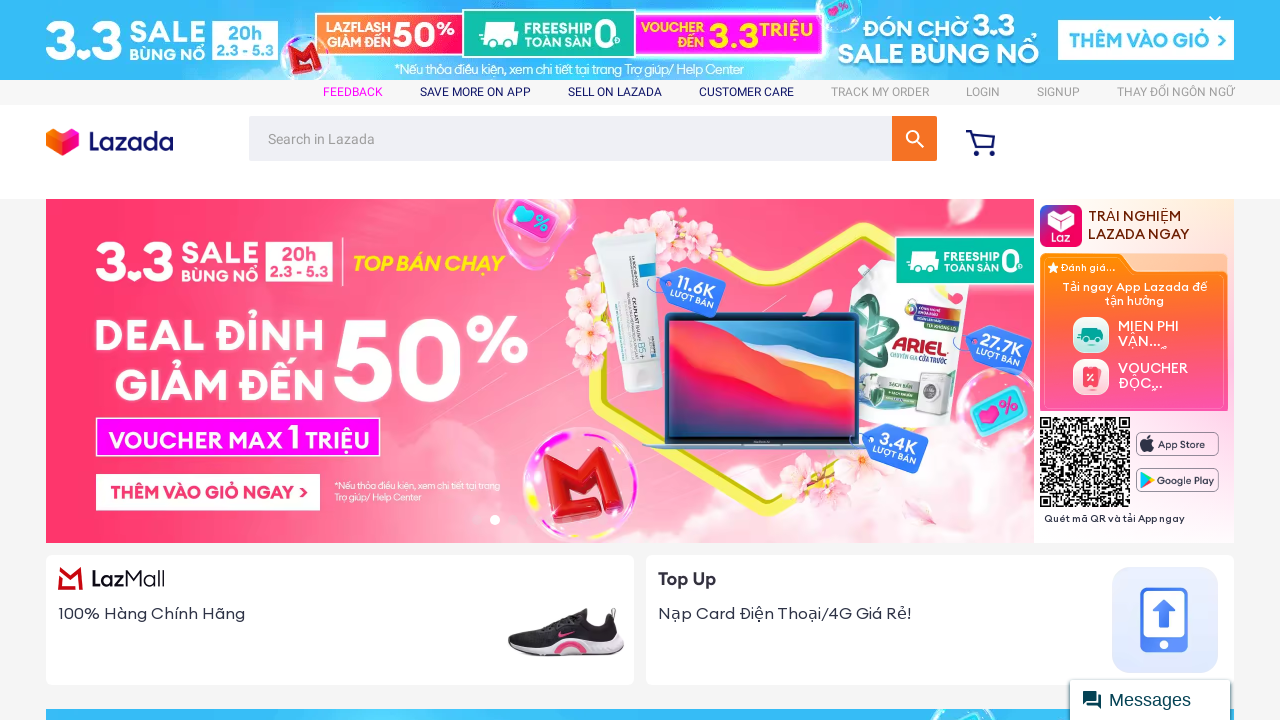

Located all elements with href attributes
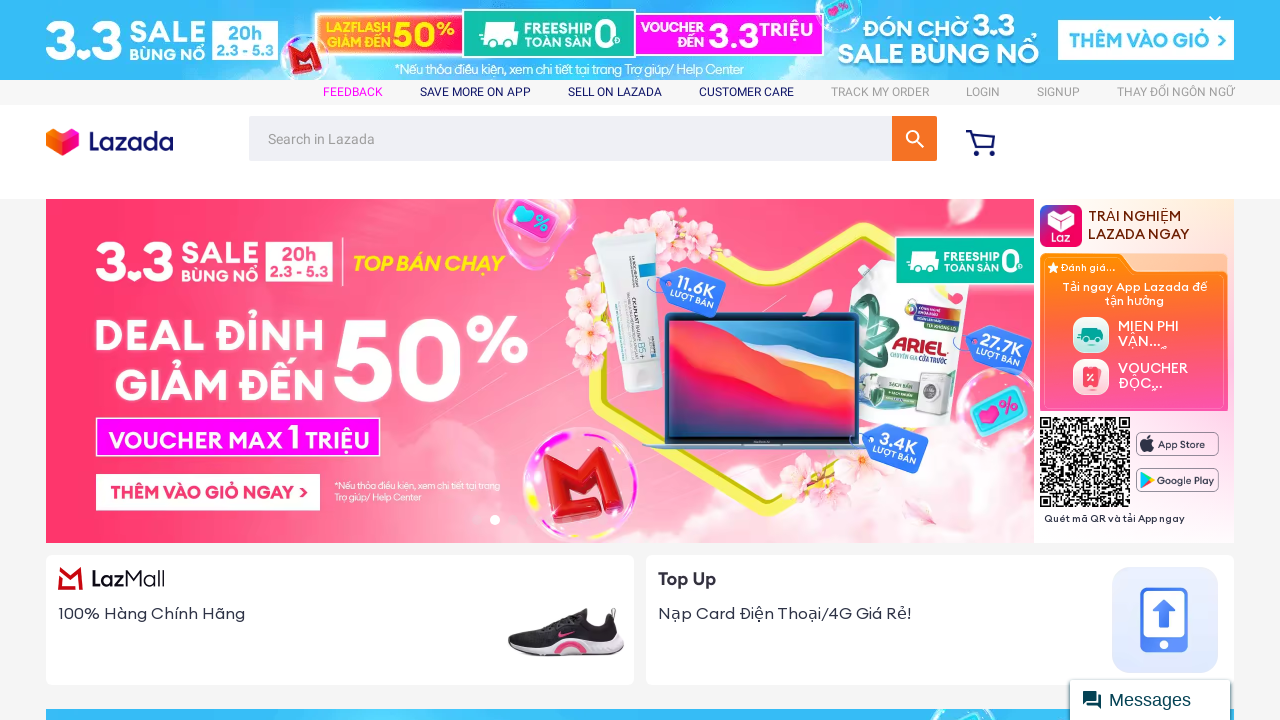

Verified that link elements with href attributes are present on Lazada Vietnam homepage
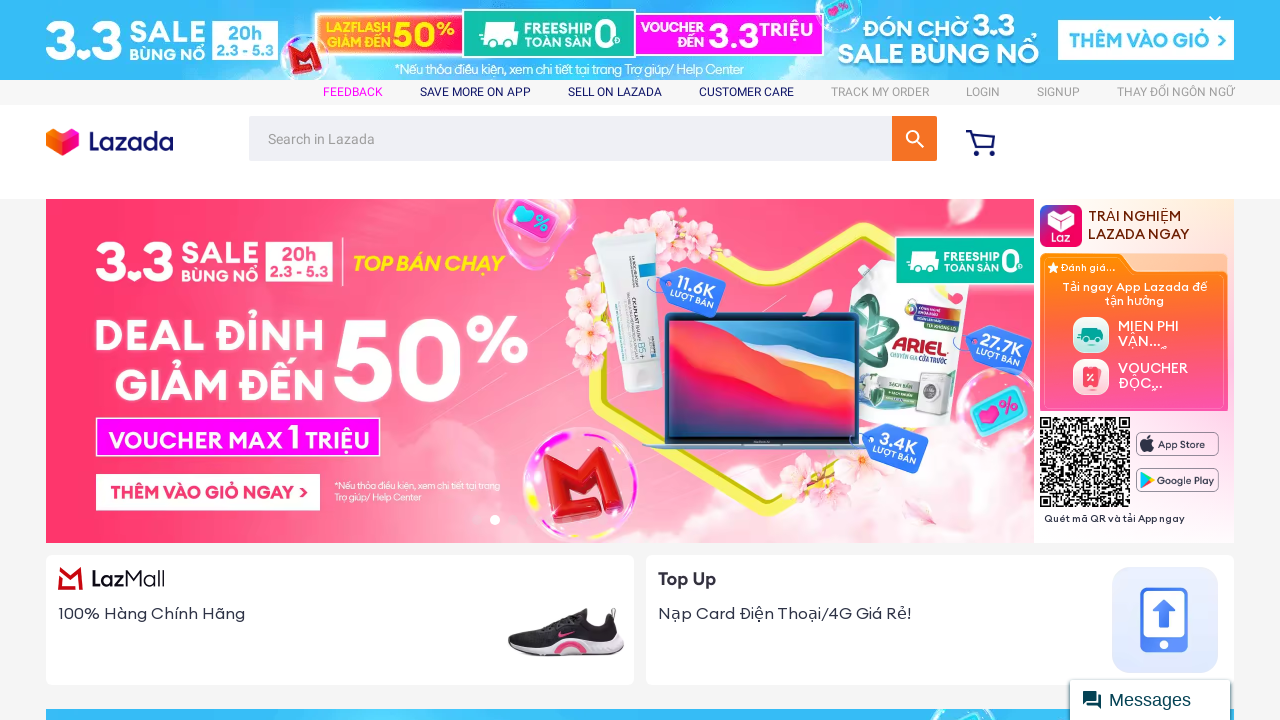

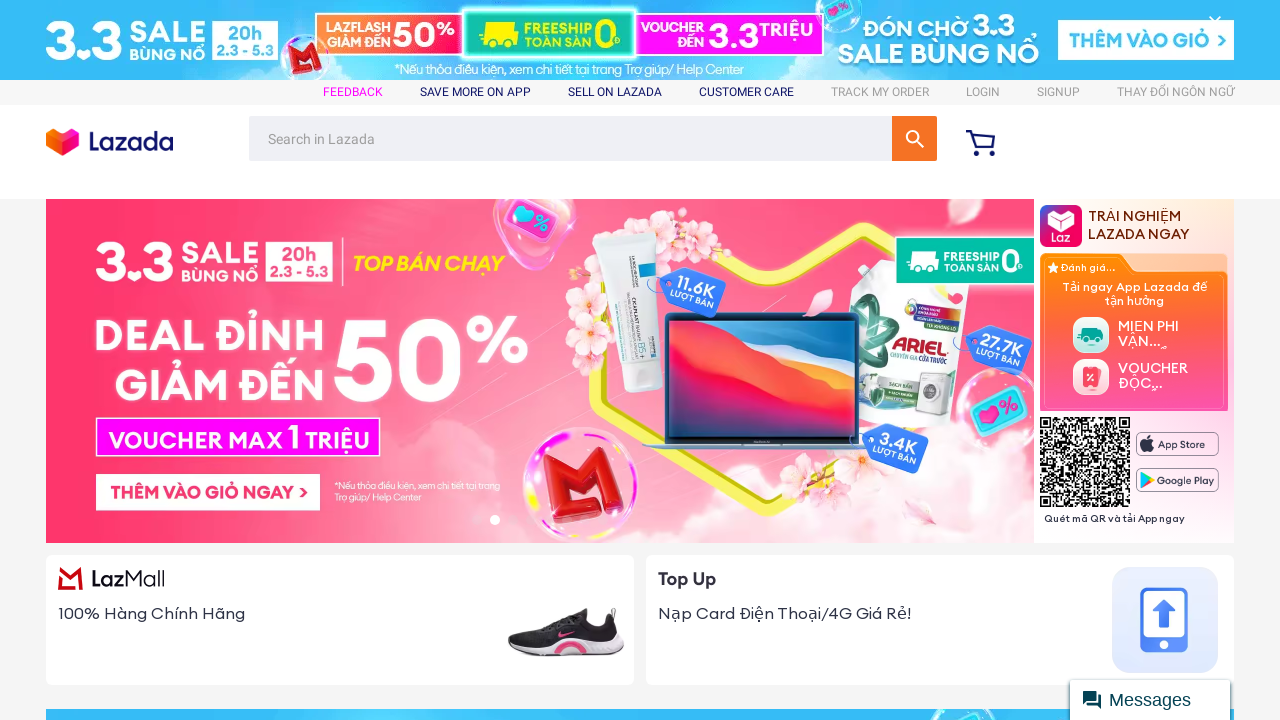